Tests clicking the third accordion item to expand it

Starting URL: https://magstrong07.github.io/admiral-react-test/#/accordion

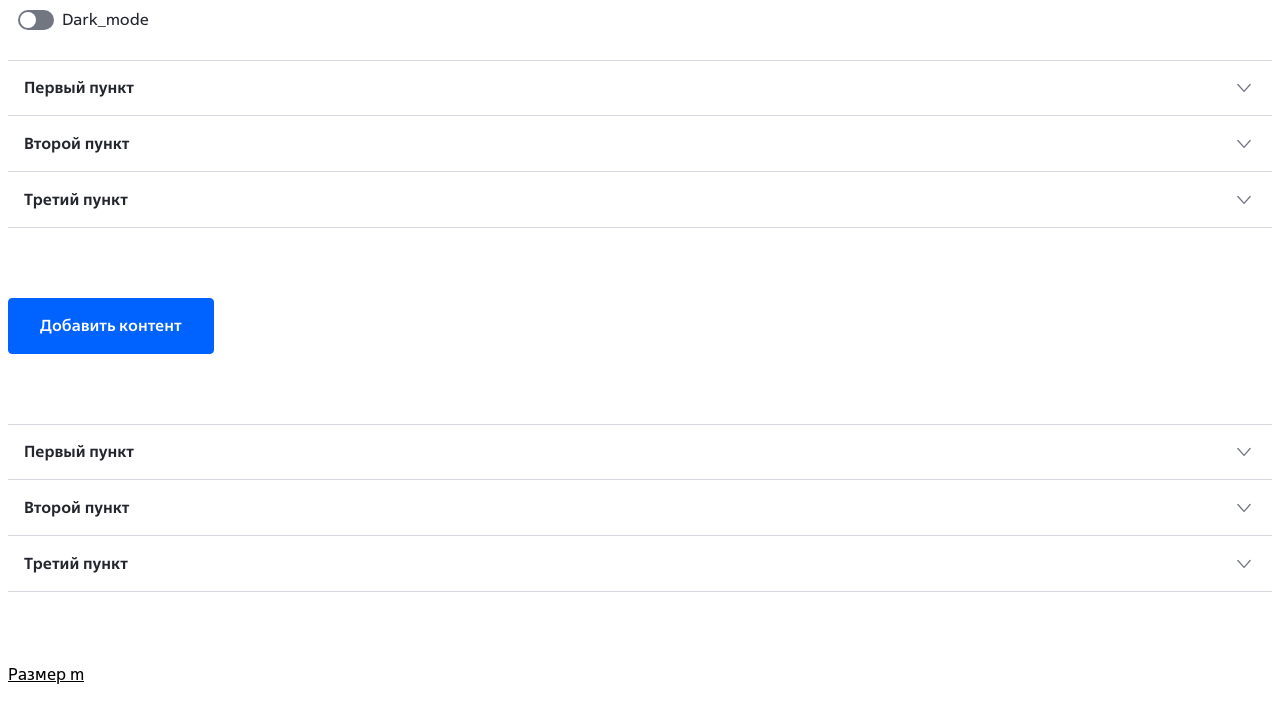

Navigated to accordion test page
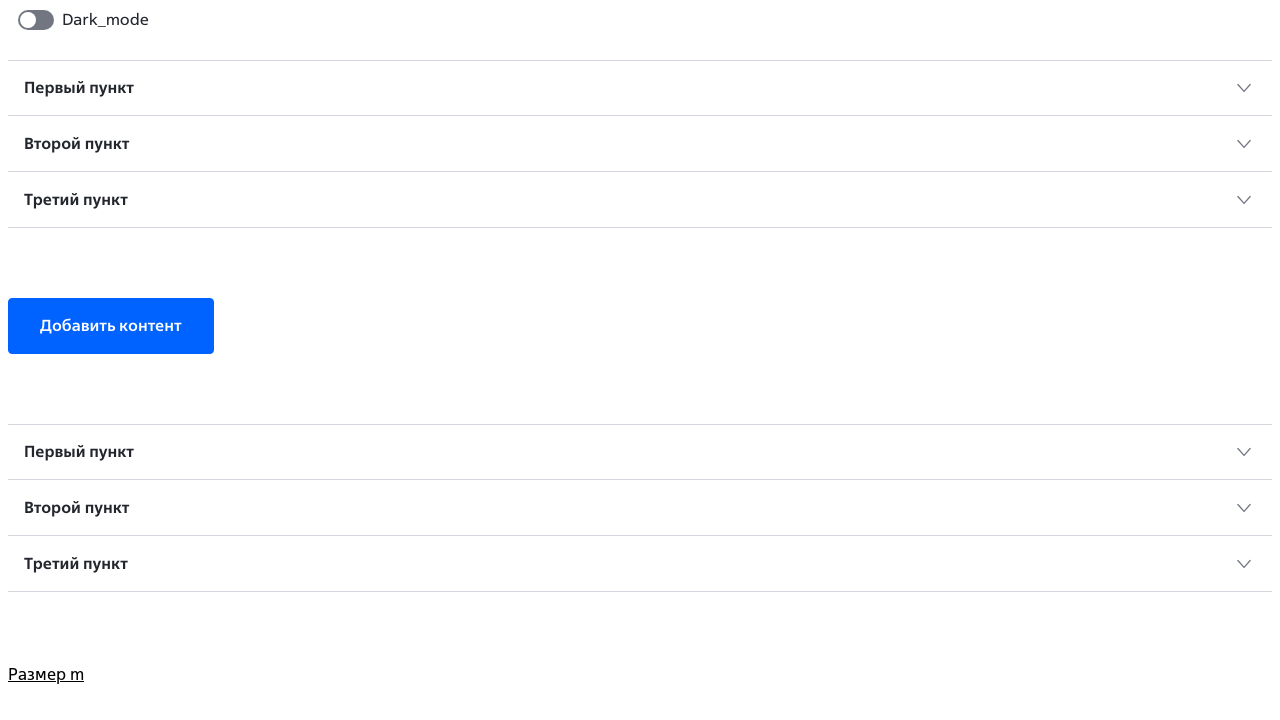

Clicked the third accordion item to expand it at (640, 200) on button[role="button"]:has-text("Третий пункт")
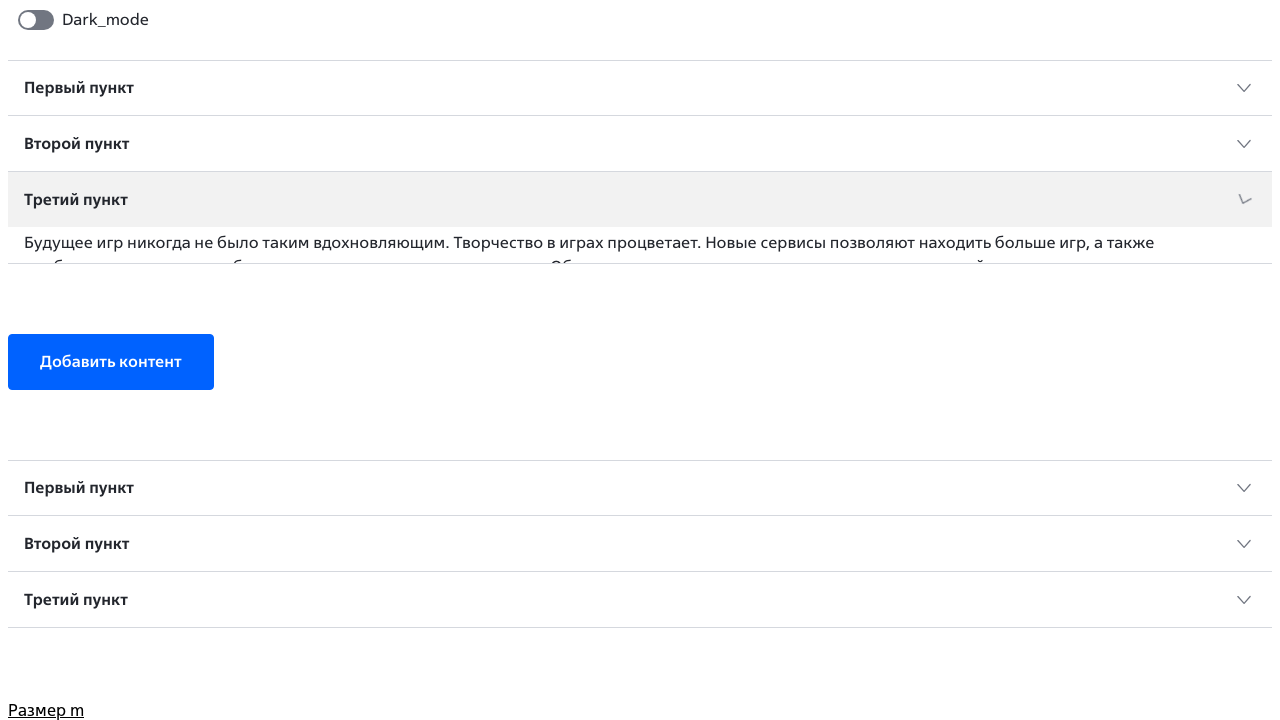

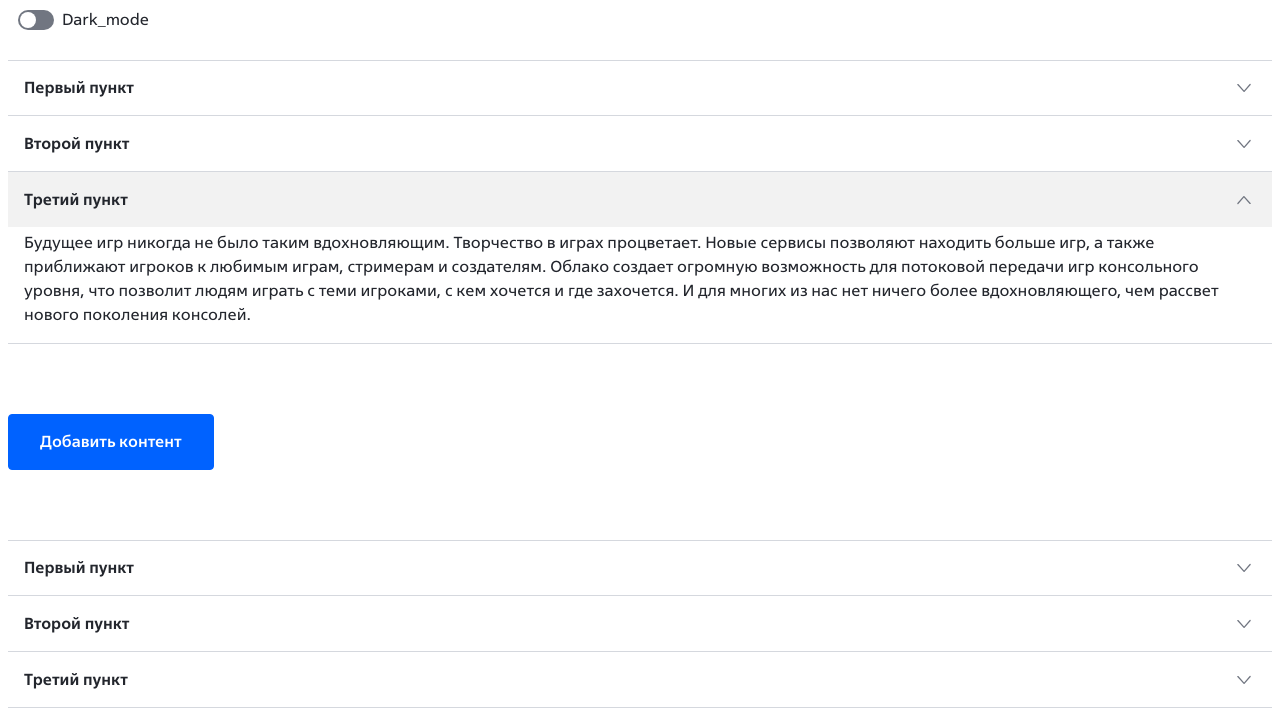